Sorts a table by clicking the first column header, then searches through paginated results for an item containing "Rice" and retrieves its price

Starting URL: https://rahulshettyacademy.com/seleniumPractise/#/offers

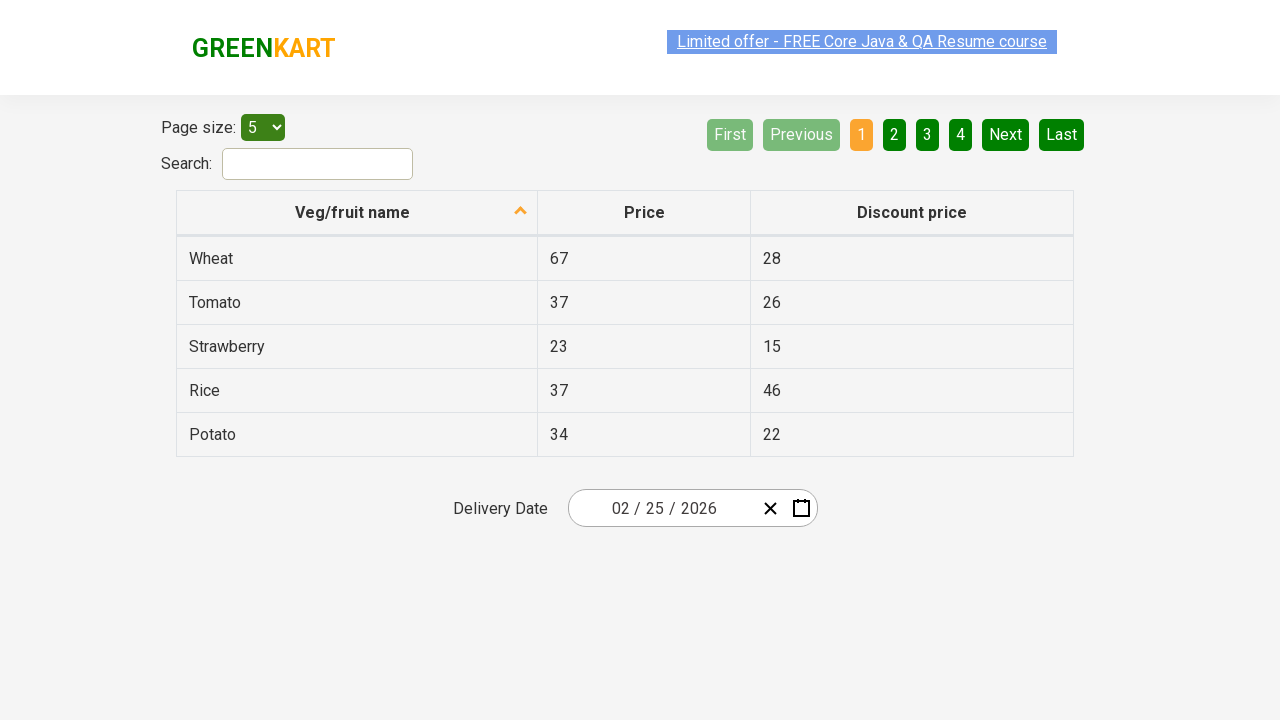

Clicked first column header to sort table at (357, 213) on xpath=//tr/th[1]
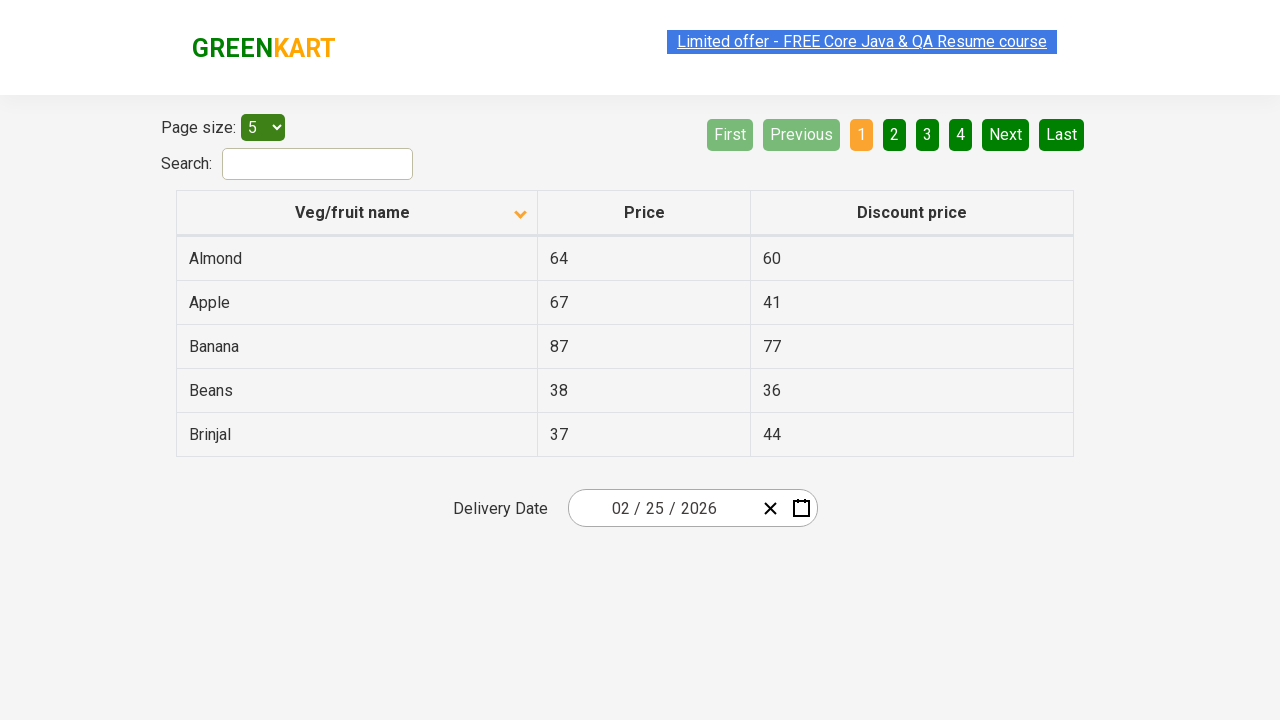

Retrieved all rows from first column
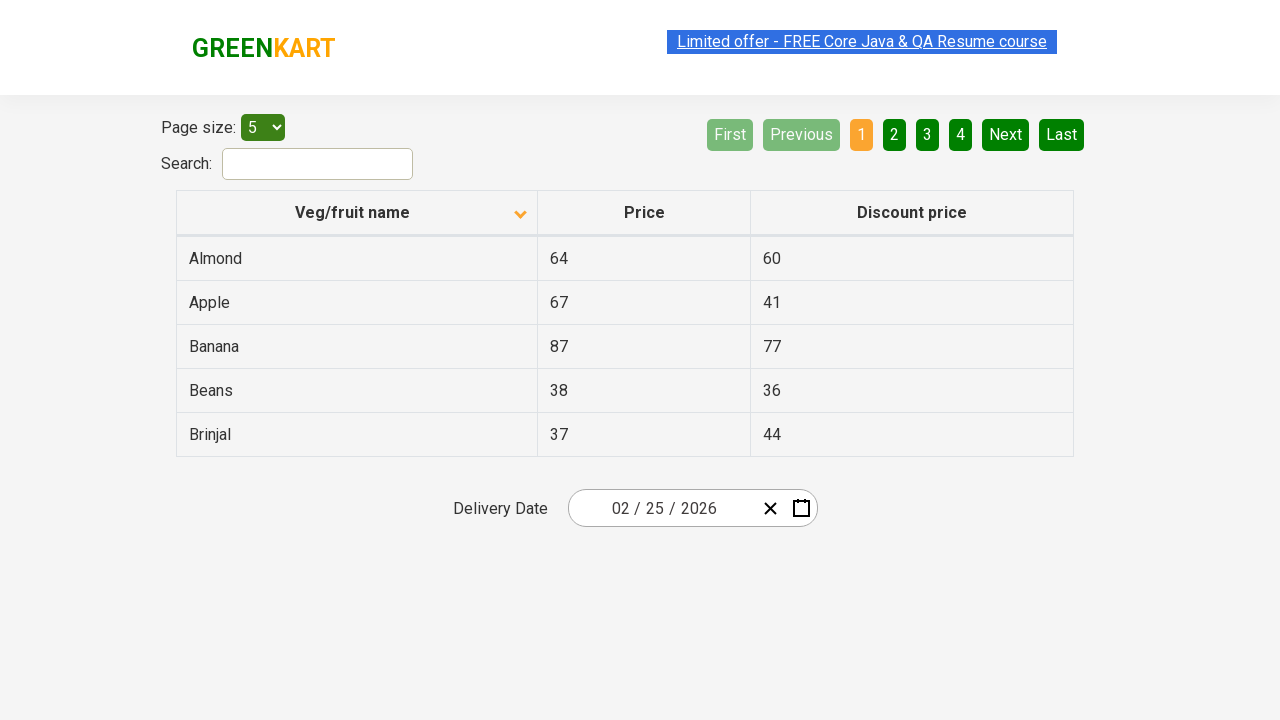

Clicked Next button to navigate to next page at (1006, 134) on a[aria-label='Next']
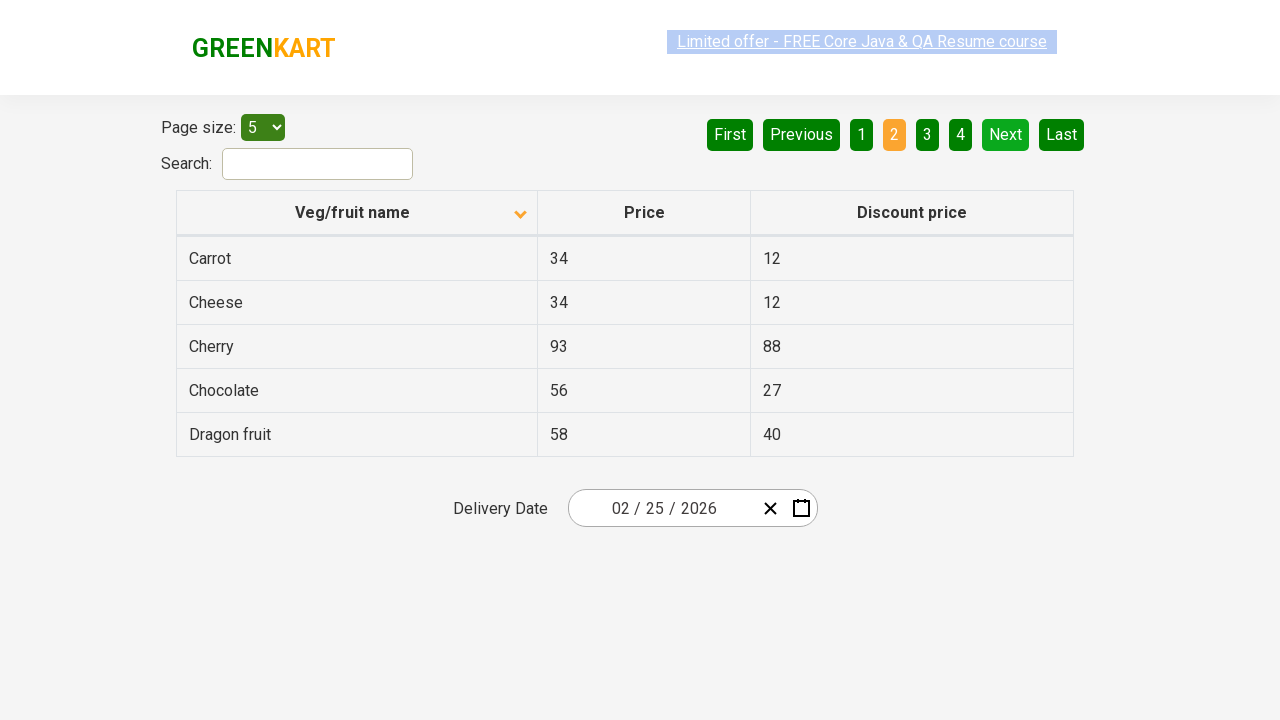

Waited for table to update after pagination
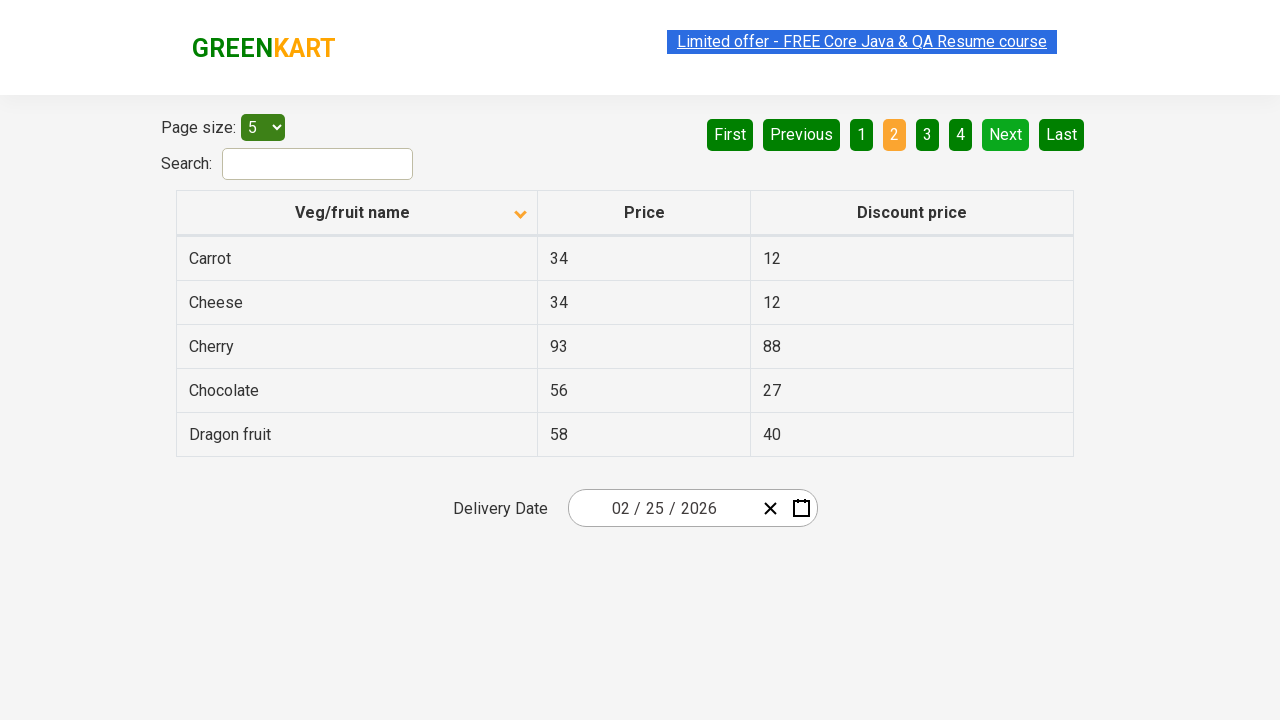

Retrieved all rows from first column
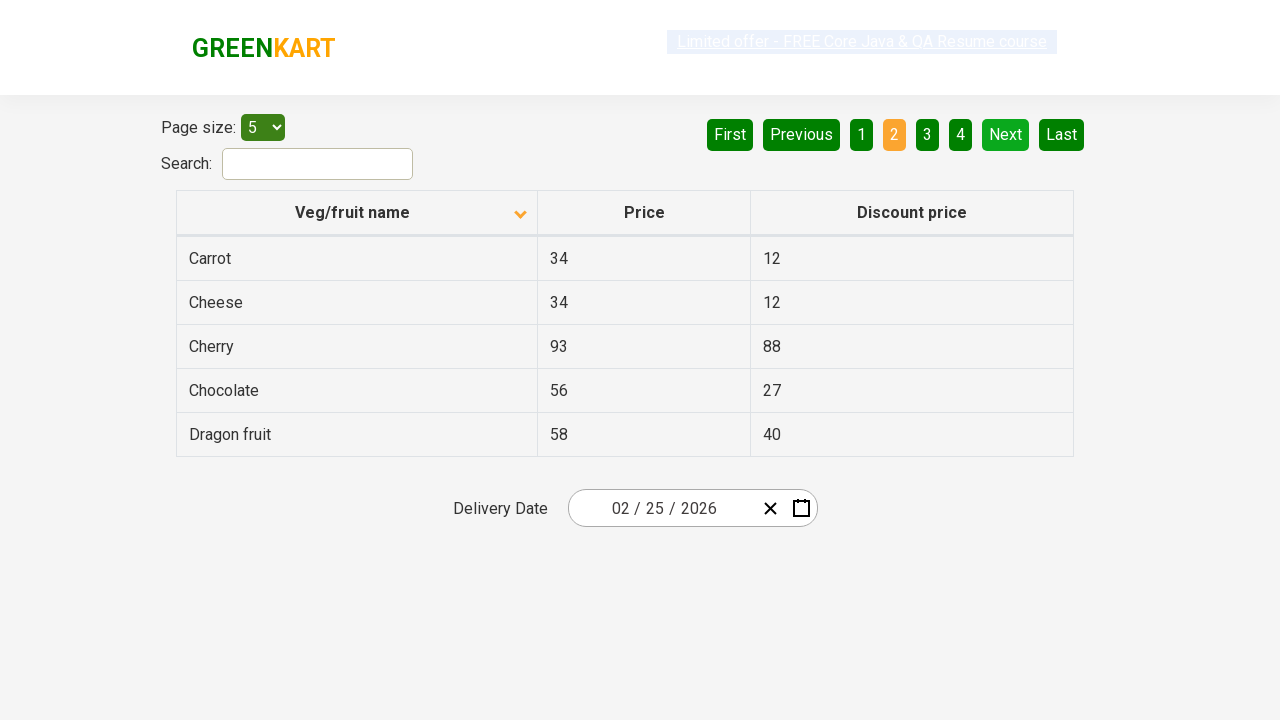

Clicked Next button to navigate to next page at (1006, 134) on a[aria-label='Next']
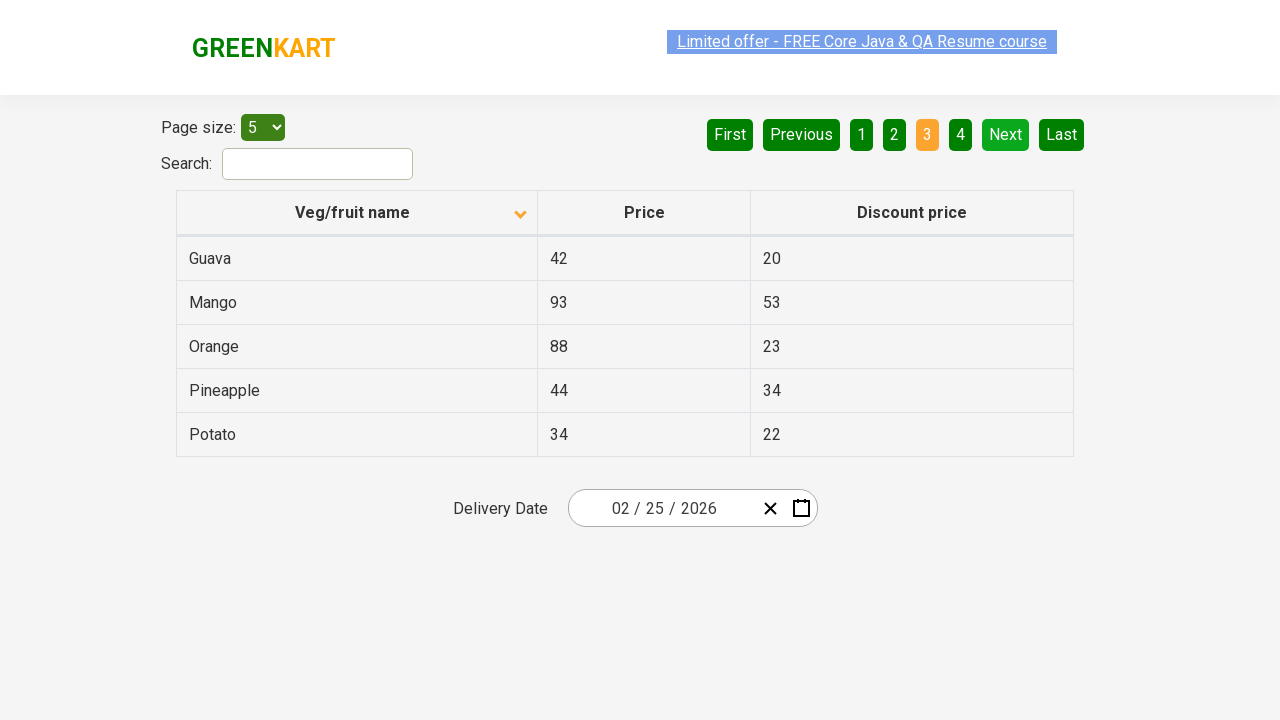

Waited for table to update after pagination
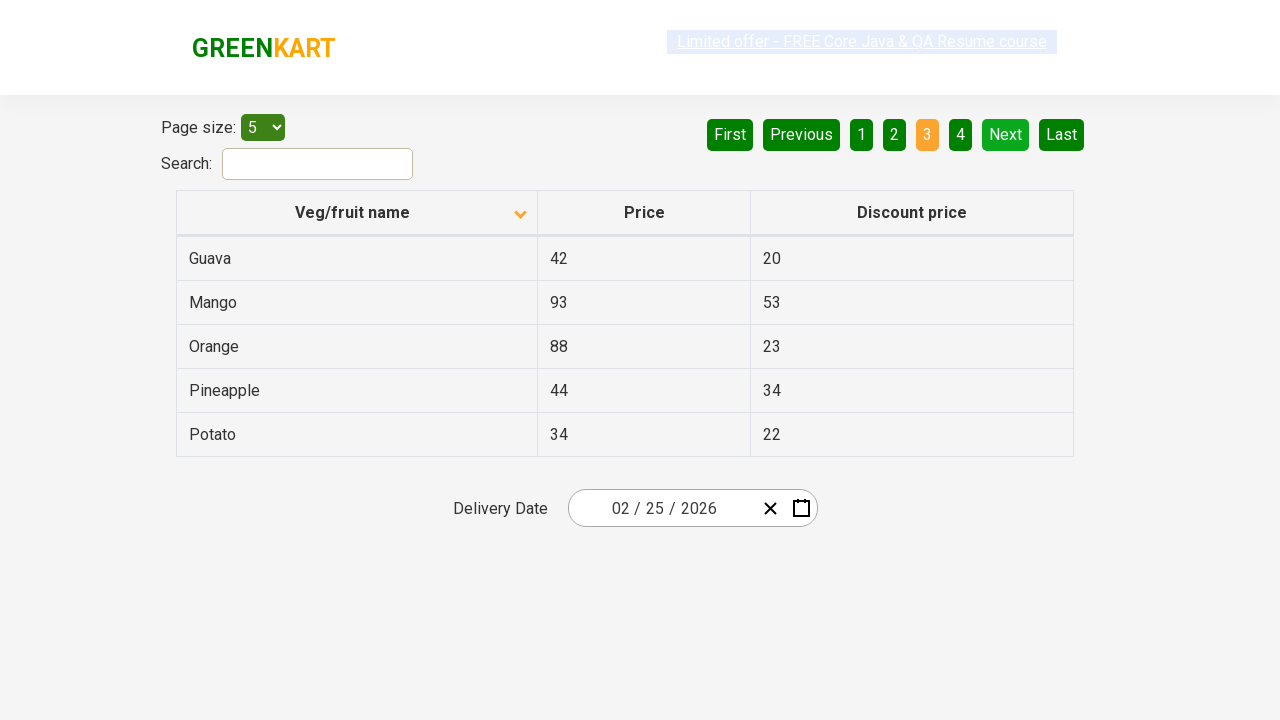

Retrieved all rows from first column
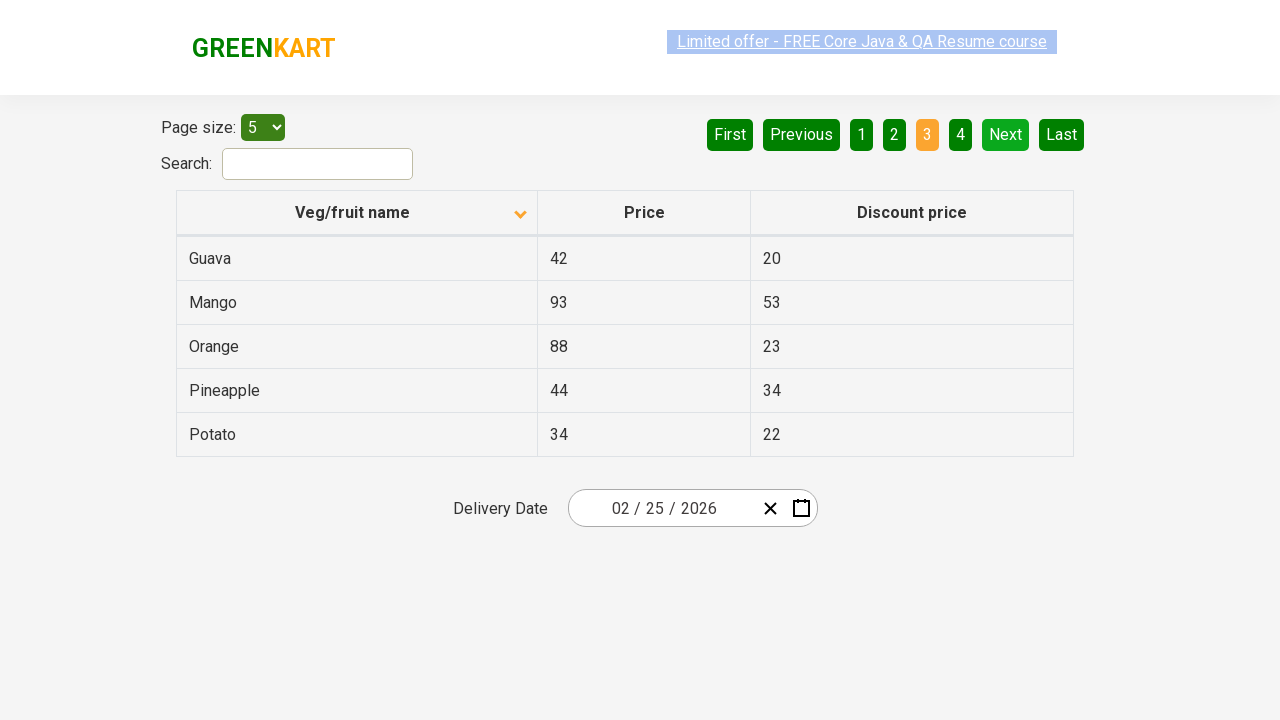

Clicked Next button to navigate to next page at (1006, 134) on a[aria-label='Next']
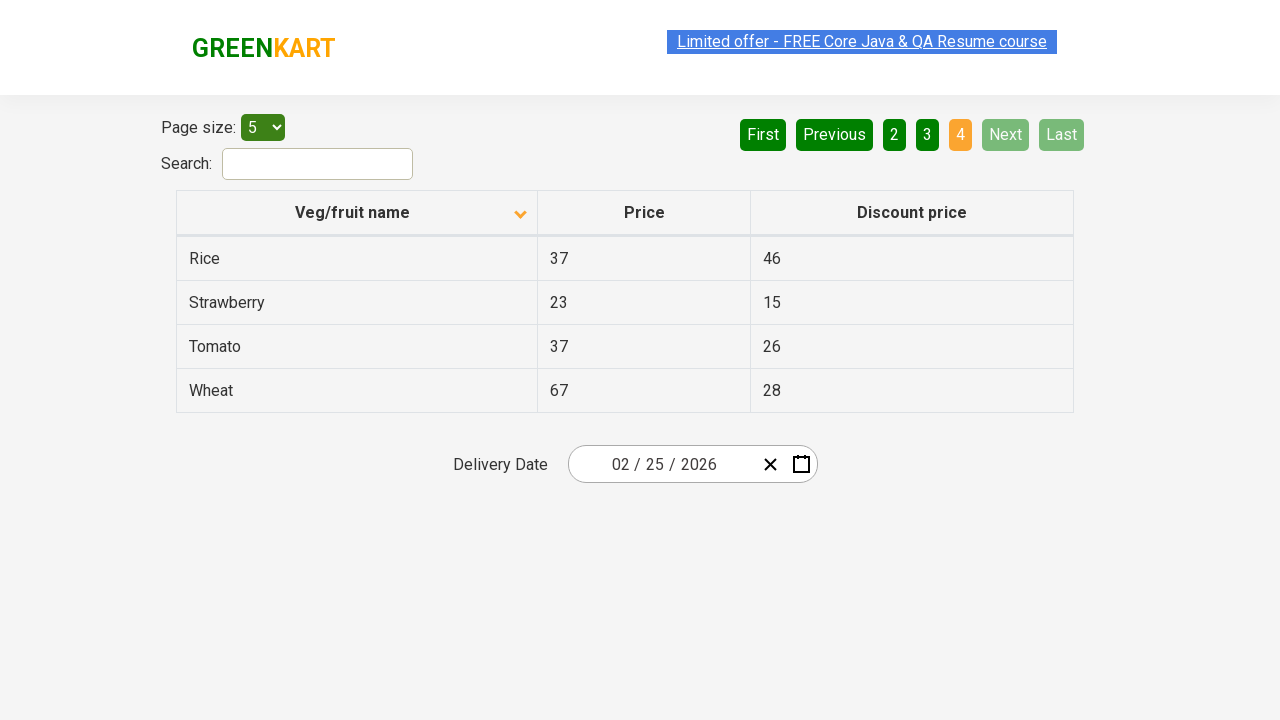

Waited for table to update after pagination
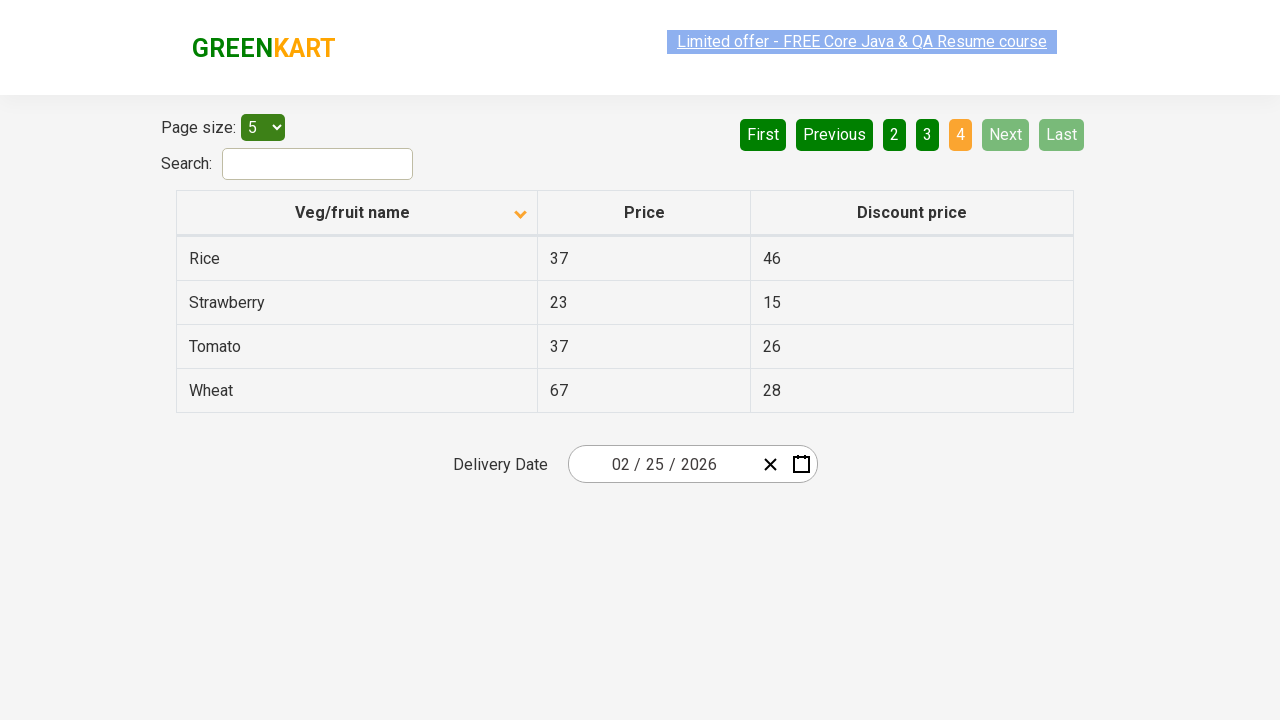

Retrieved all rows from first column
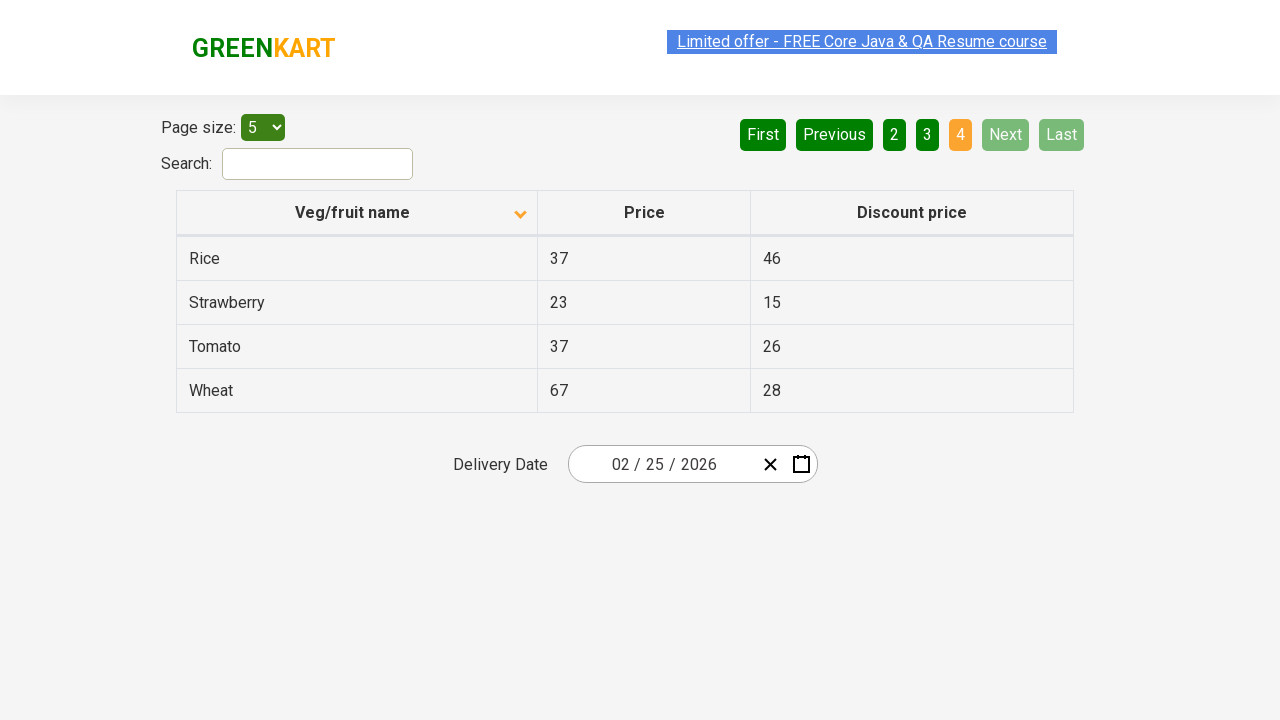

Found Rice in table with price: 37
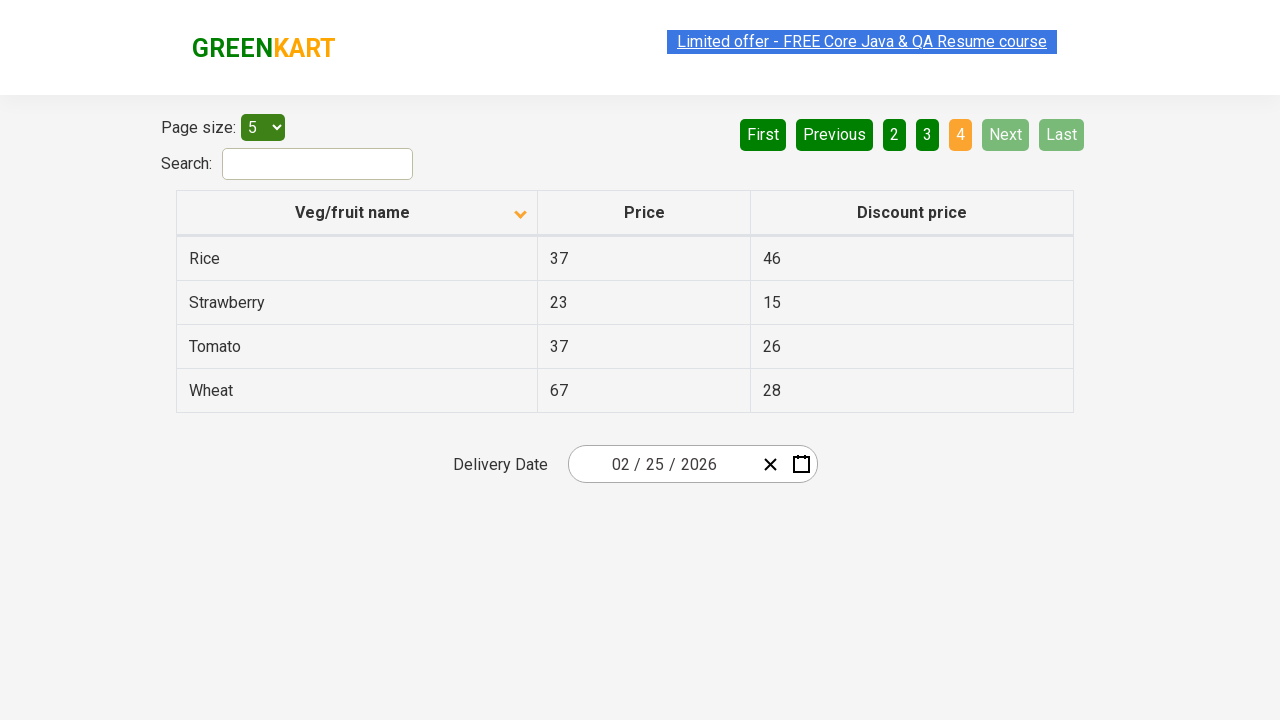

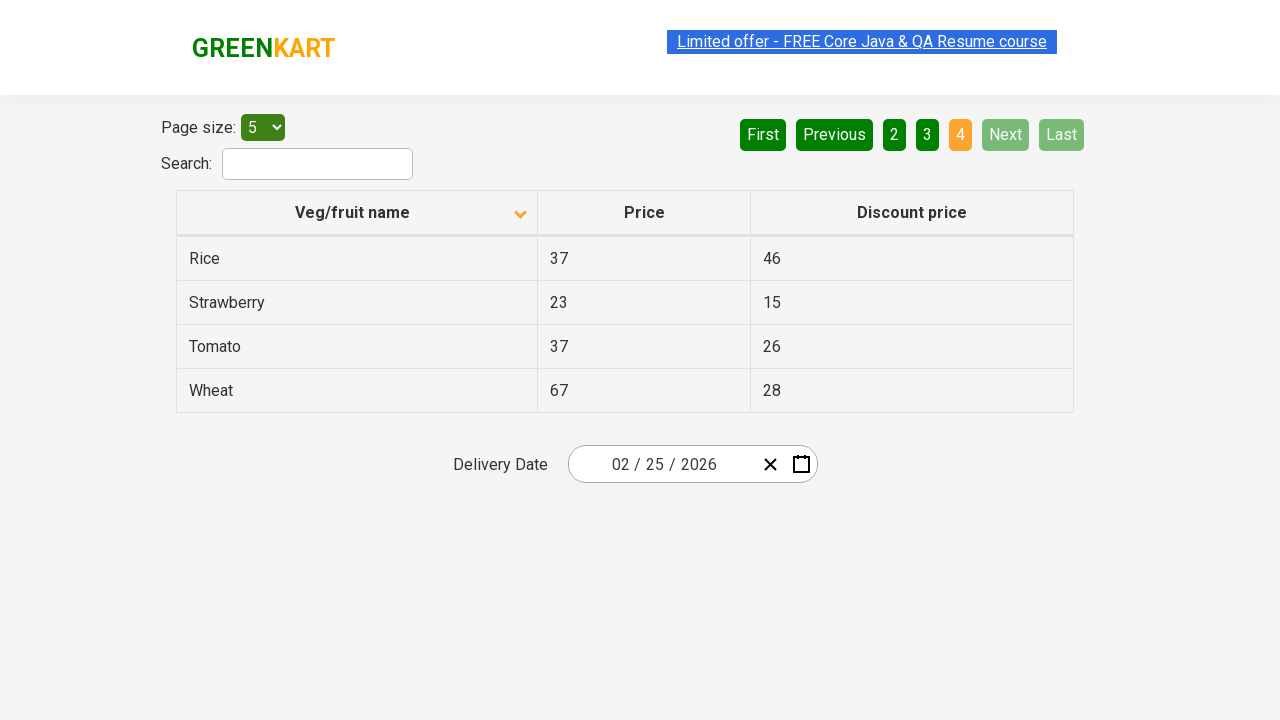